Tests handling of JavaScript prompt alerts by entering text and accepting the prompt

Starting URL: http://demoqa.com/alerts

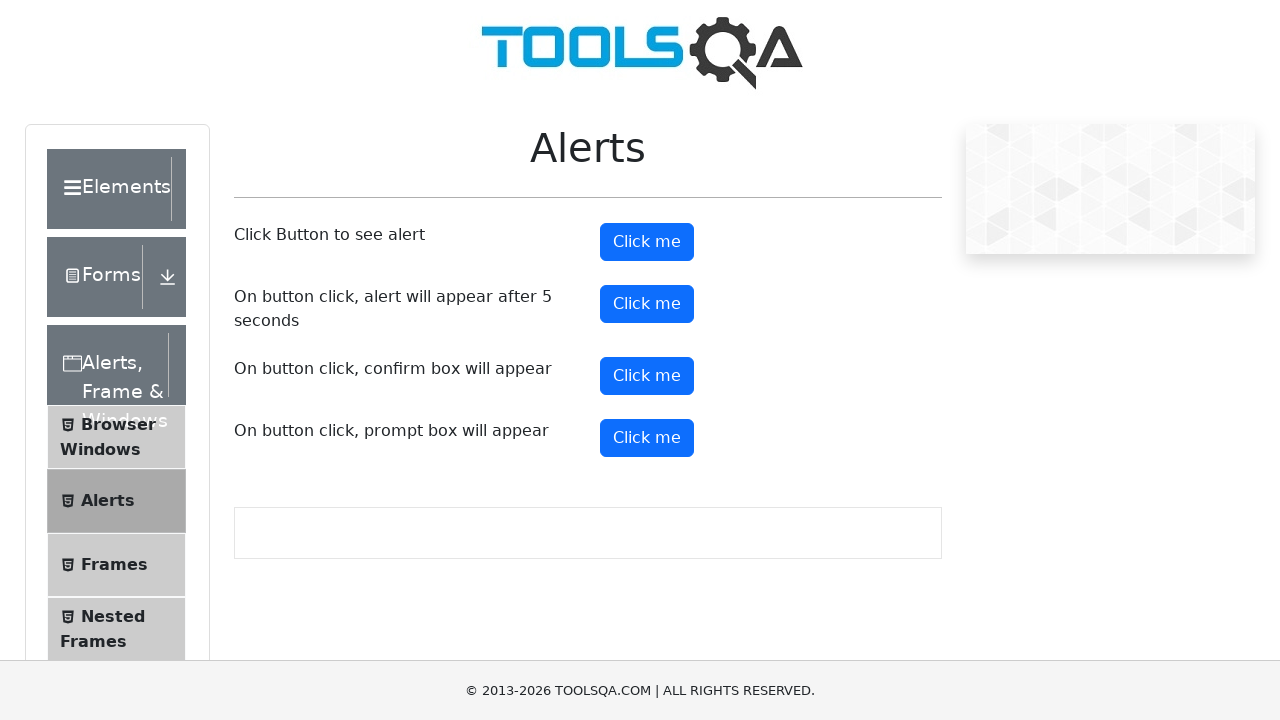

Clicked the prompt button to trigger the alert at (647, 438) on #promtButton
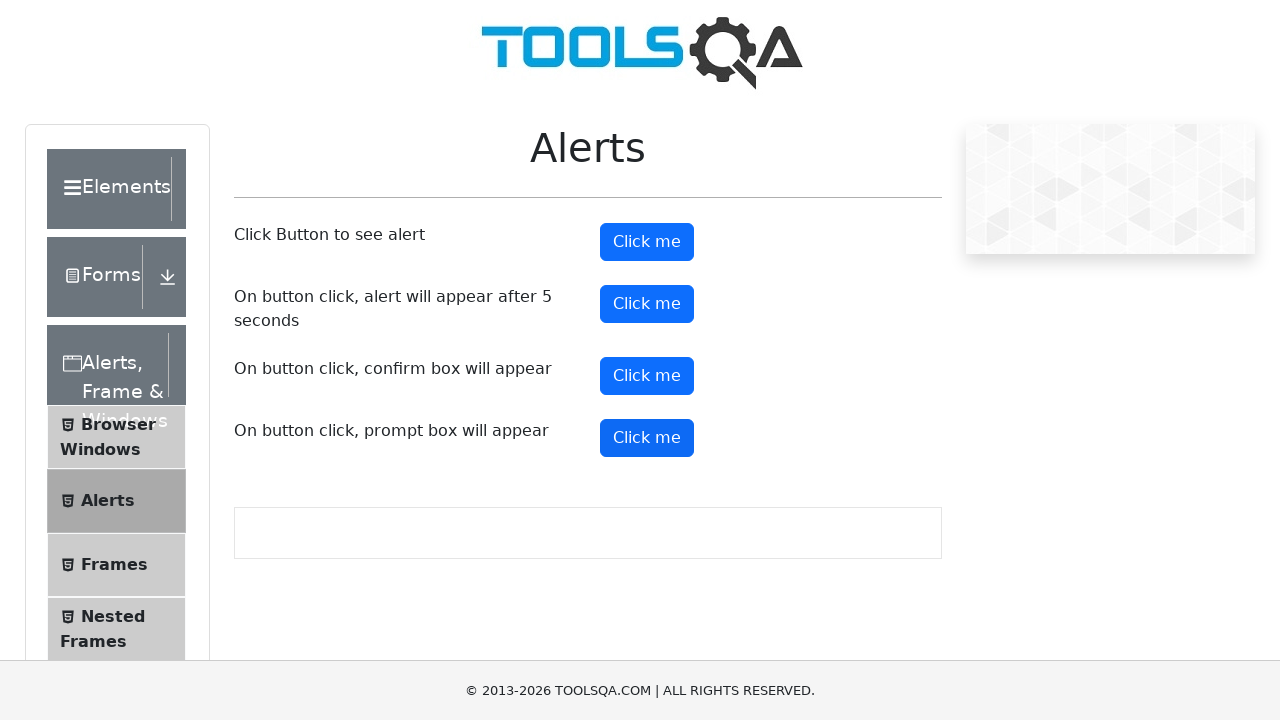

Set up dialog handler to accept prompt with text 'Arun'
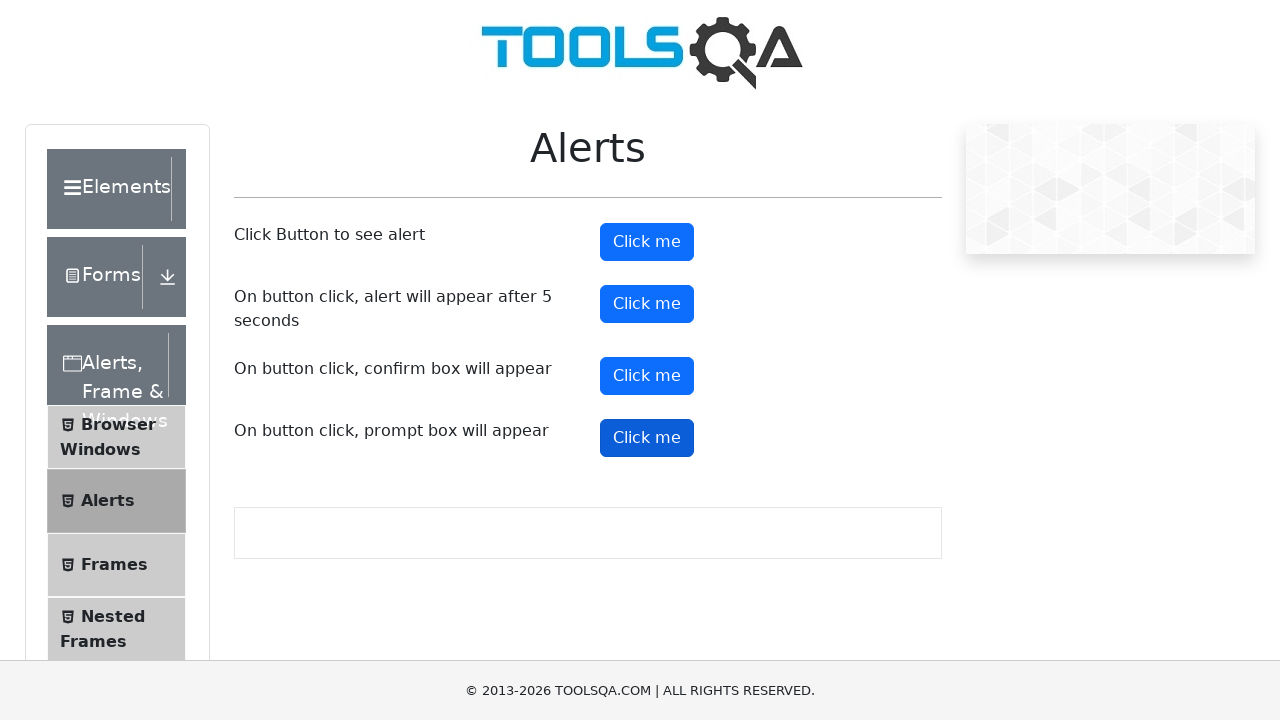

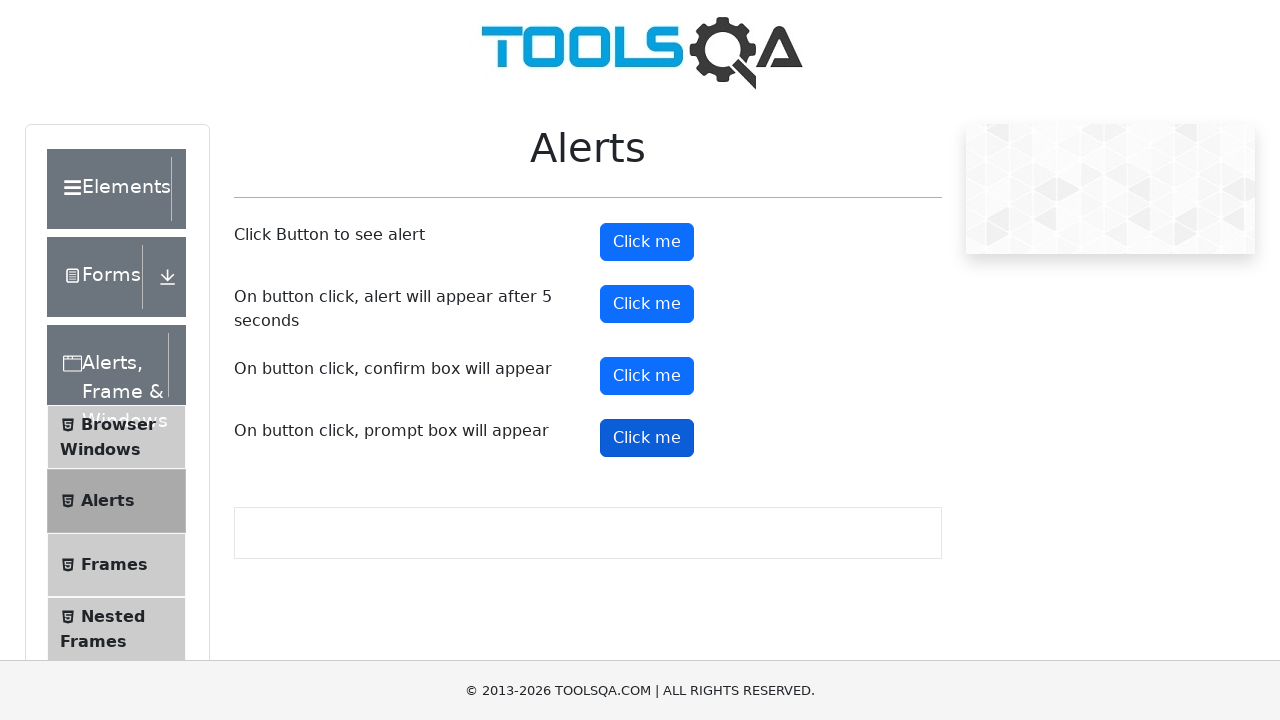